Tests drag-and-drop functionality on jQueryUI demo site by navigating to the droppable demo, switching to the iframe containing the interactive elements, and dragging an element onto a drop target.

Starting URL: https://jqueryui.com/

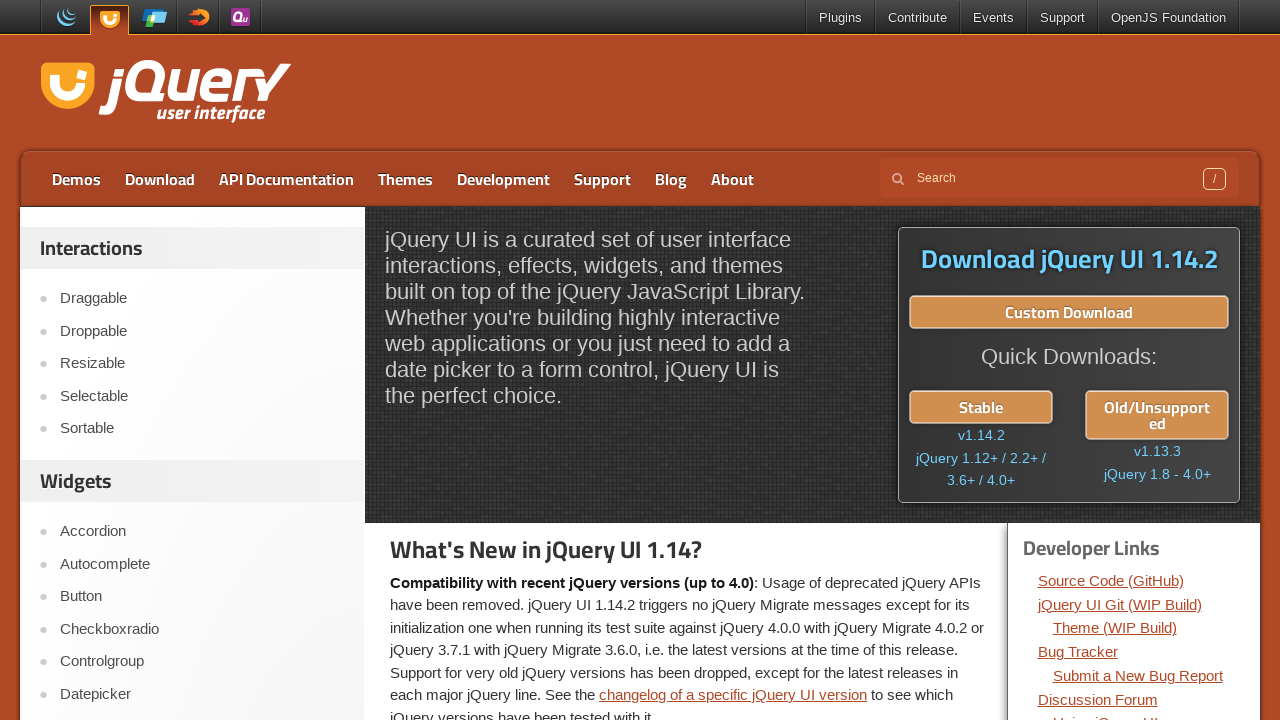

Clicked on the droppable demo link at (202, 331) on a[href*='droppable']
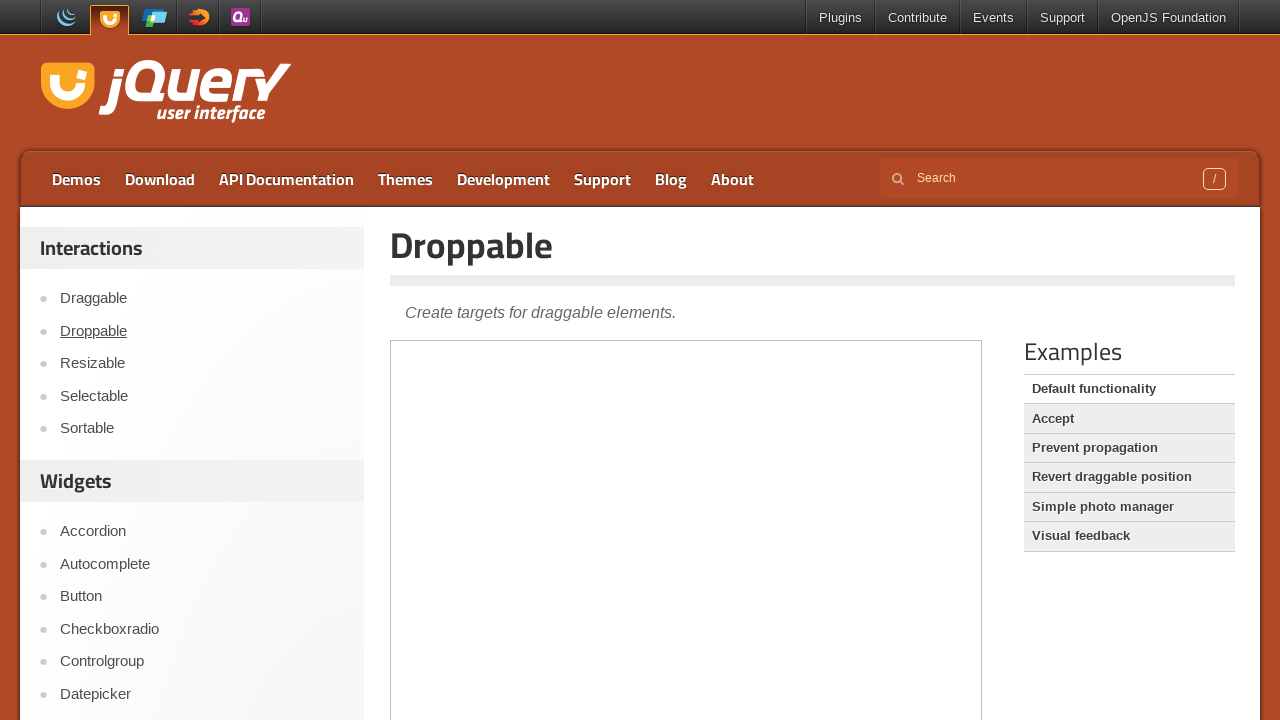

Waited for iframe.demo-frame to load
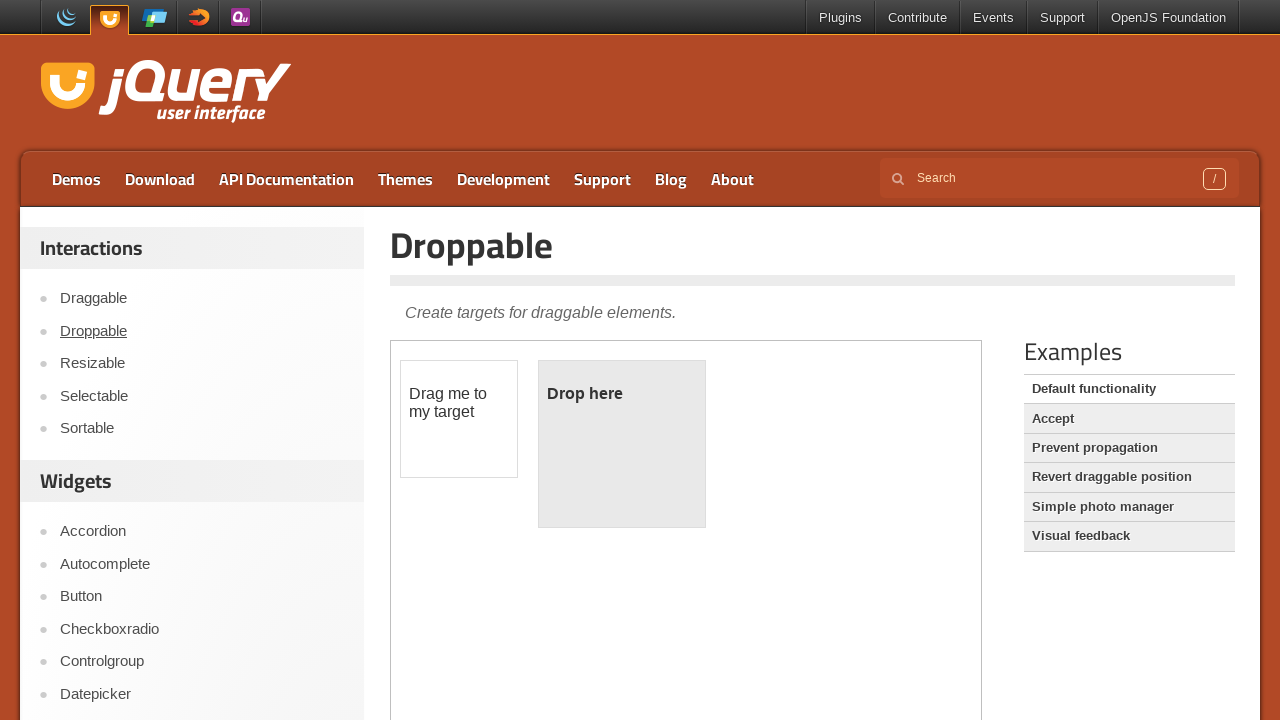

Located the iframe containing the demo
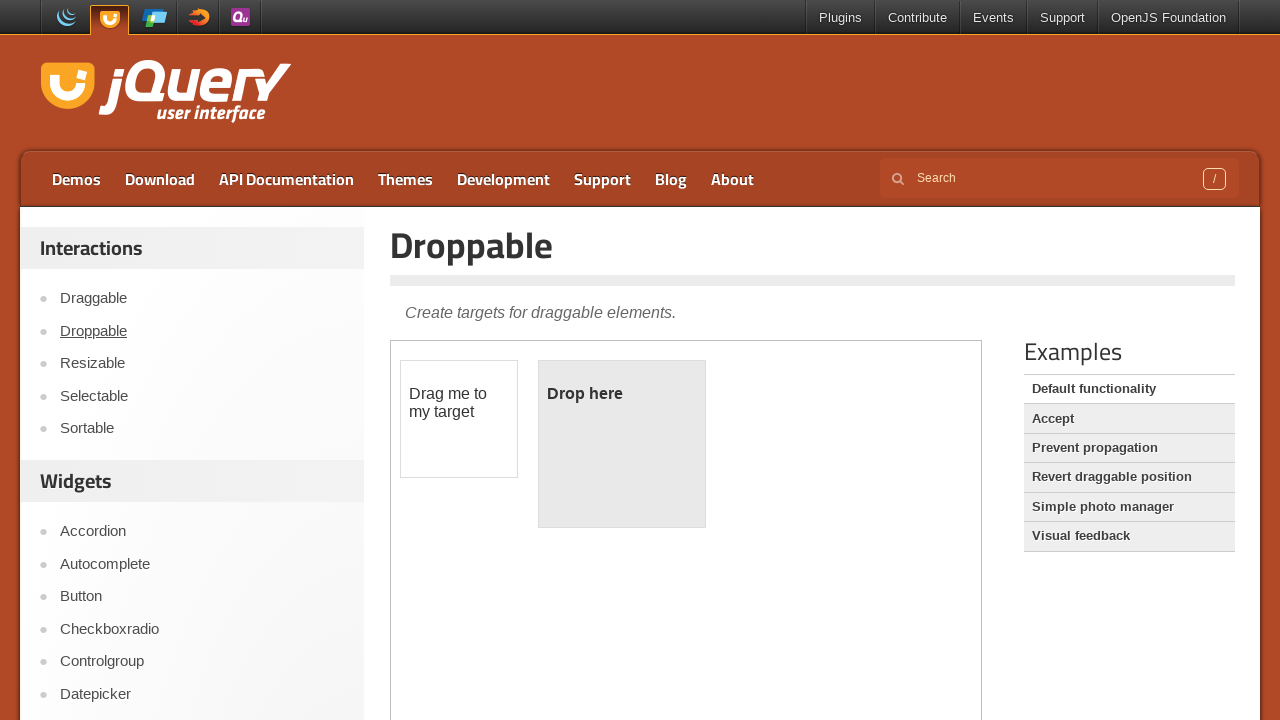

Located the draggable element (#draggable) within the iframe
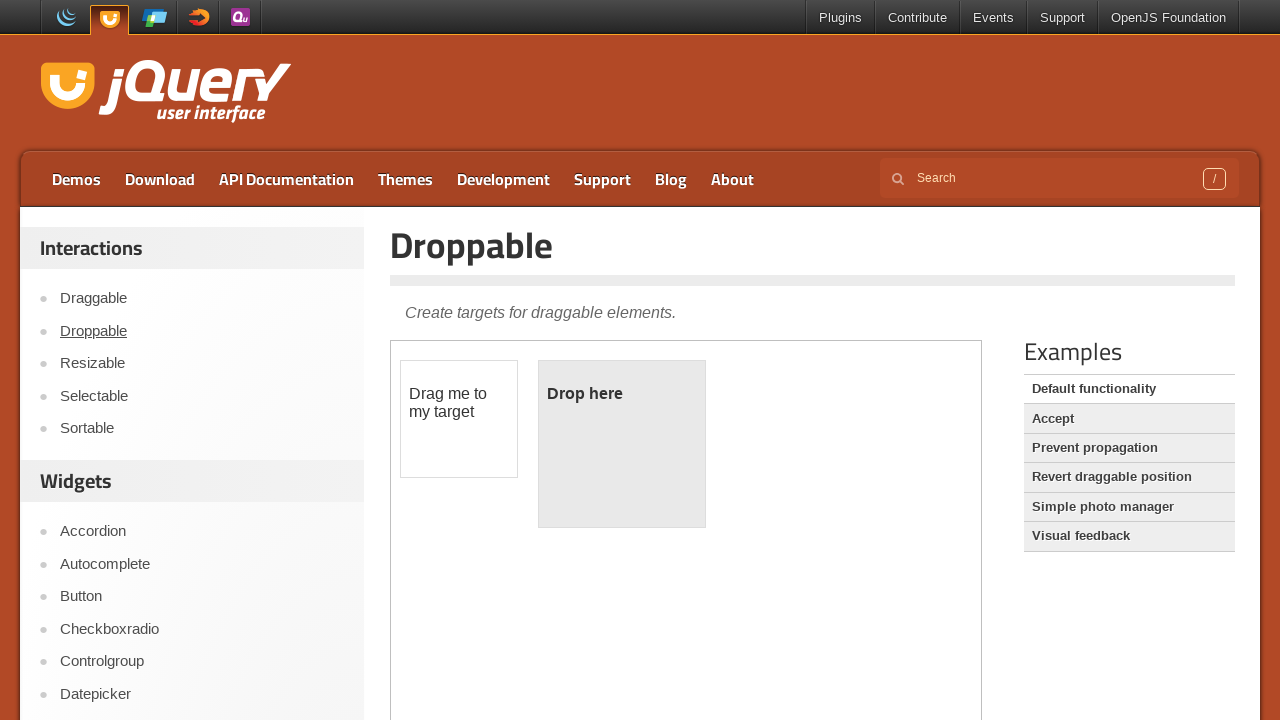

Located the droppable target element (#droppable) within the iframe
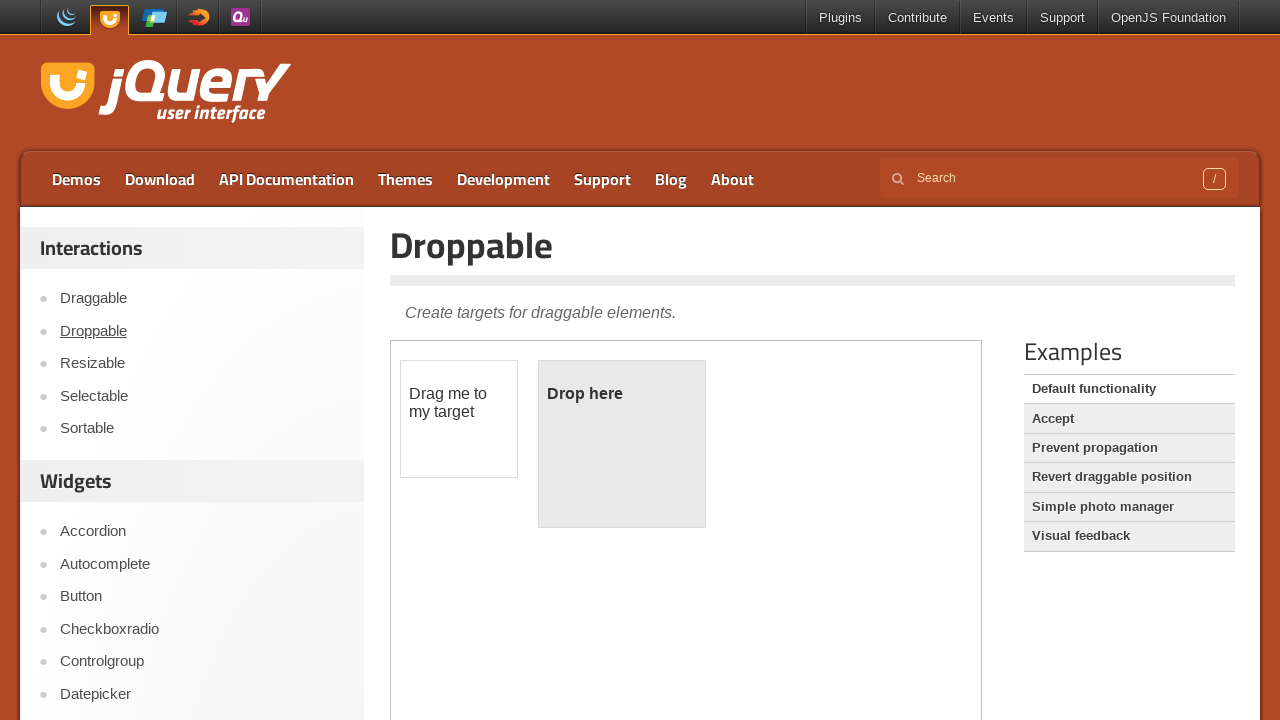

Dragged the draggable element onto the droppable target at (622, 444)
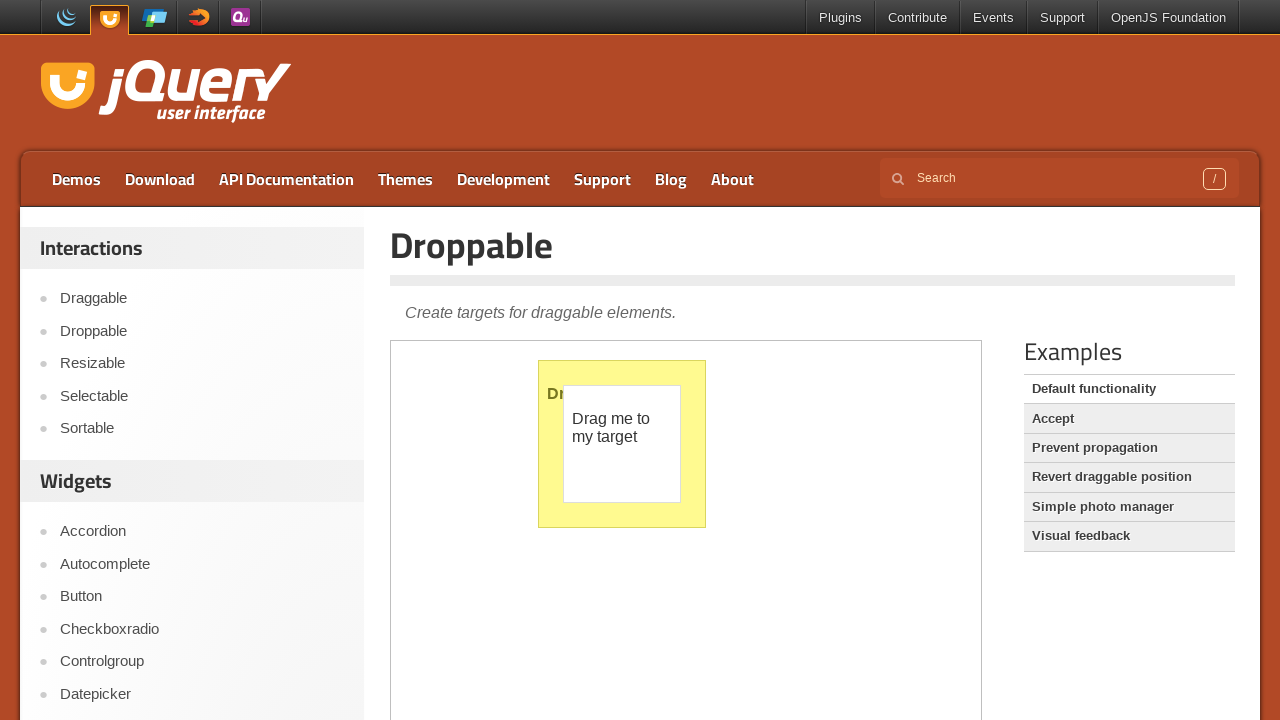

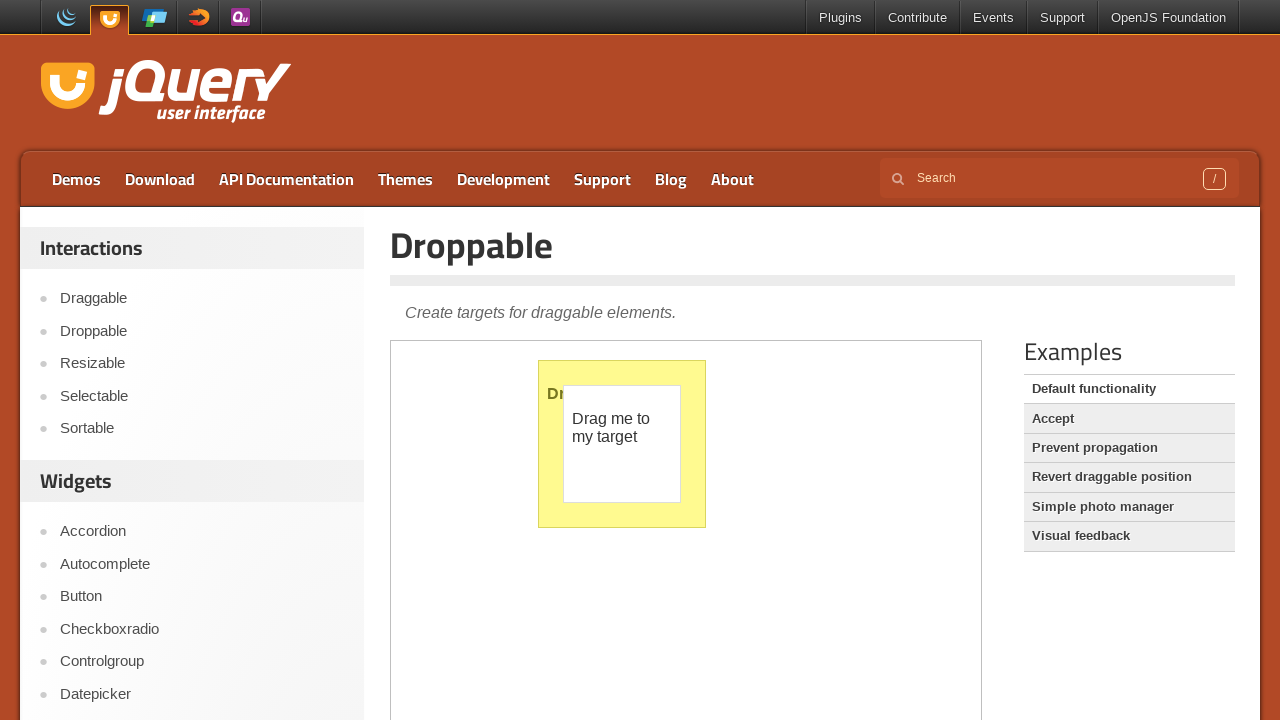